Tests radio button functionality on a dropdown practice page by clicking a radio button and verifying that it enables a calendar element

Starting URL: https://rahulshettyacademy.com/dropdownsPractise/

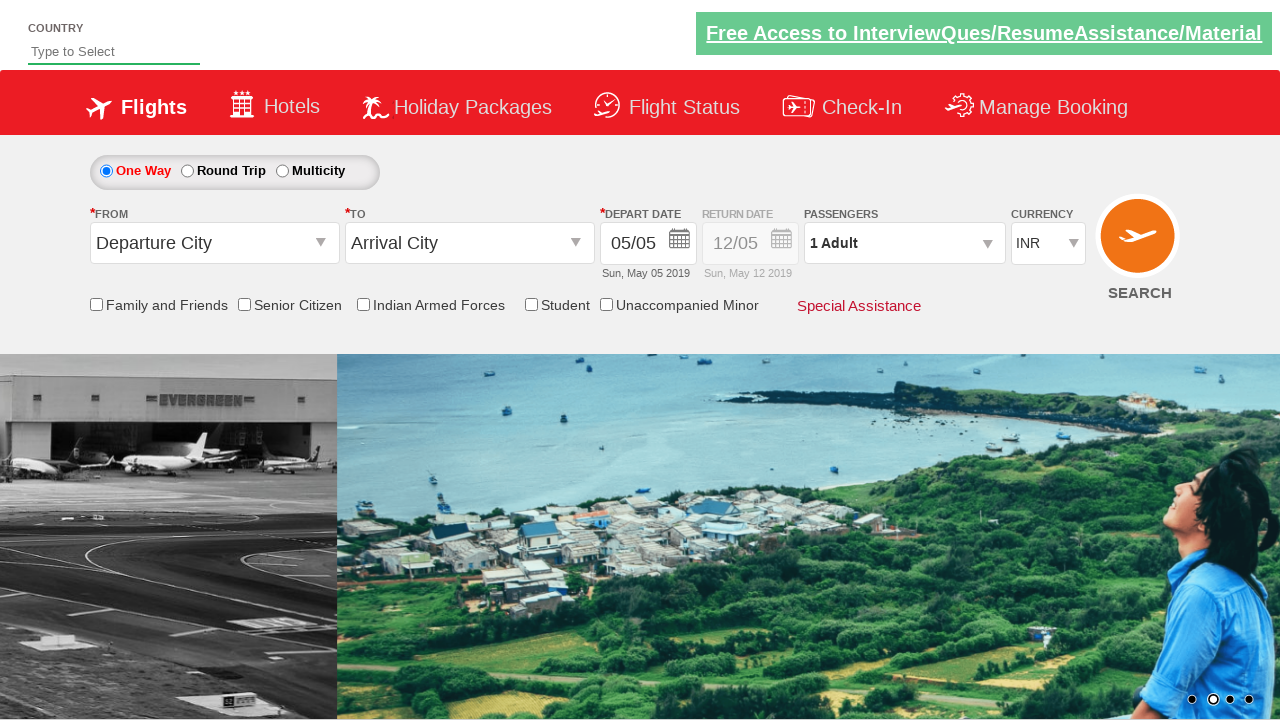

Clicked radio button for round trip option at (187, 171) on xpath=//input[@id='ctl00_mainContent_rbtnl_Trip_1']
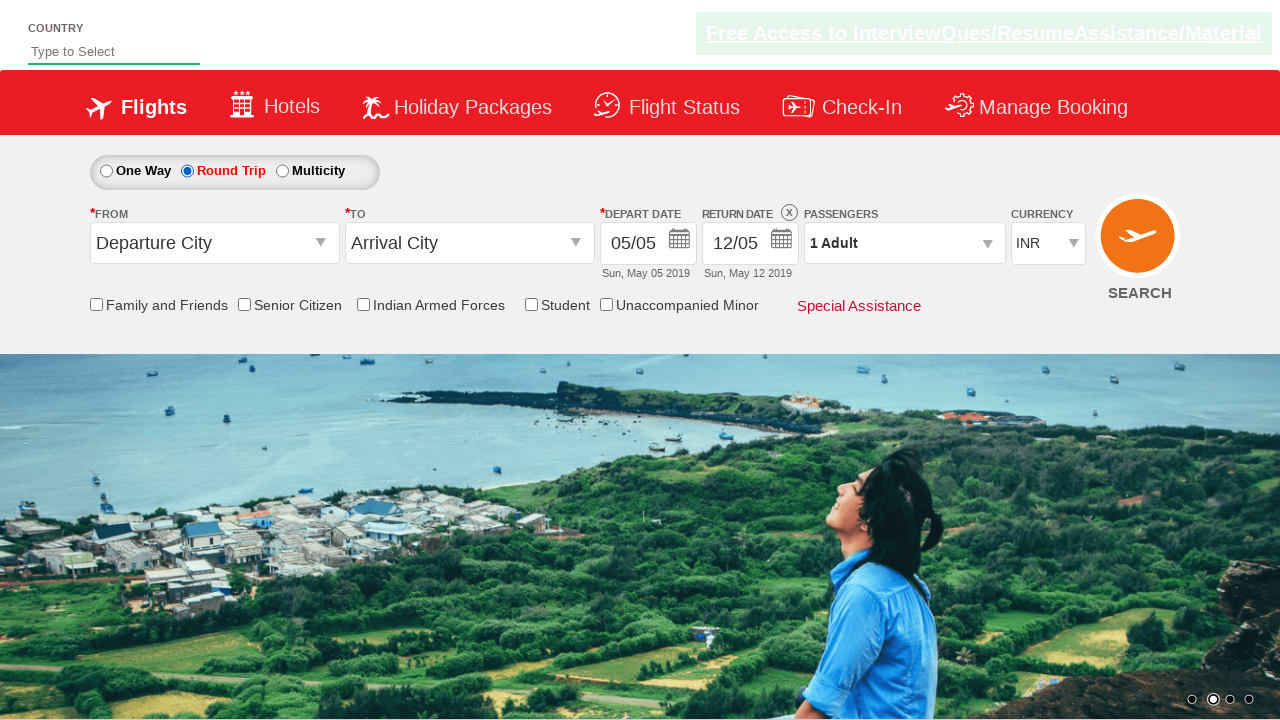

Calendar element became enabled (opacity: 1)
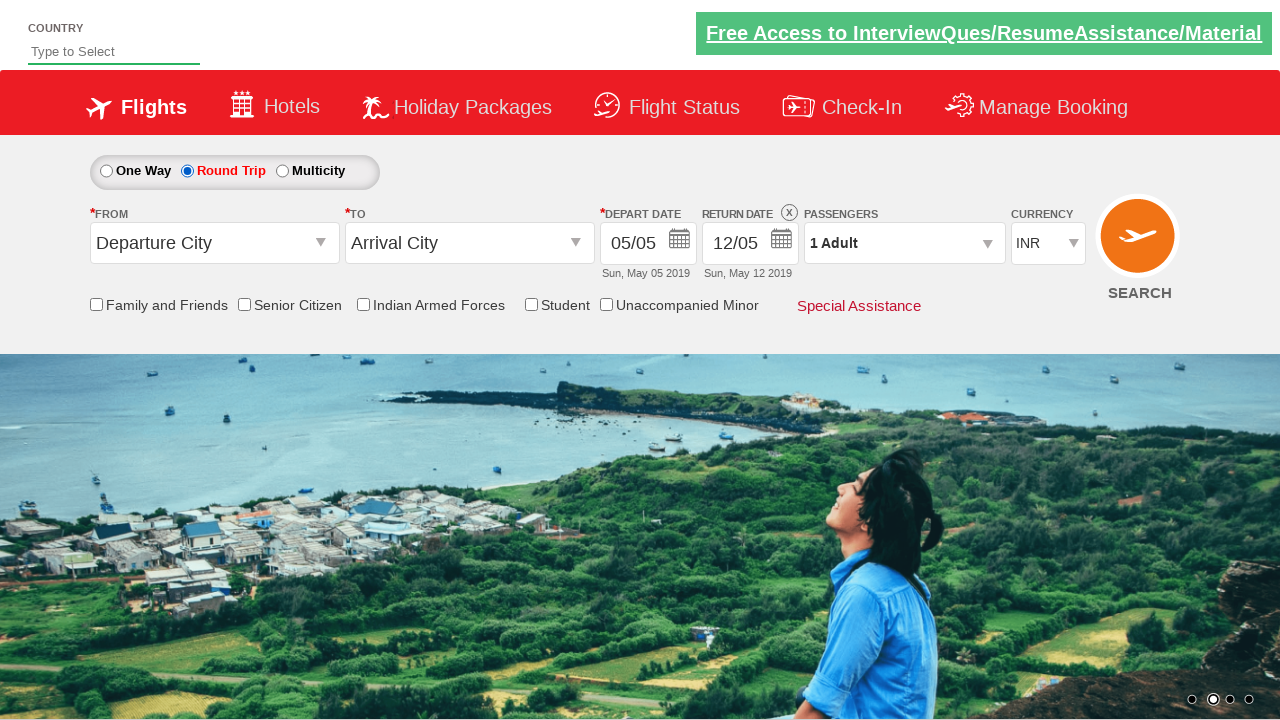

Retrieved calendar style attribute
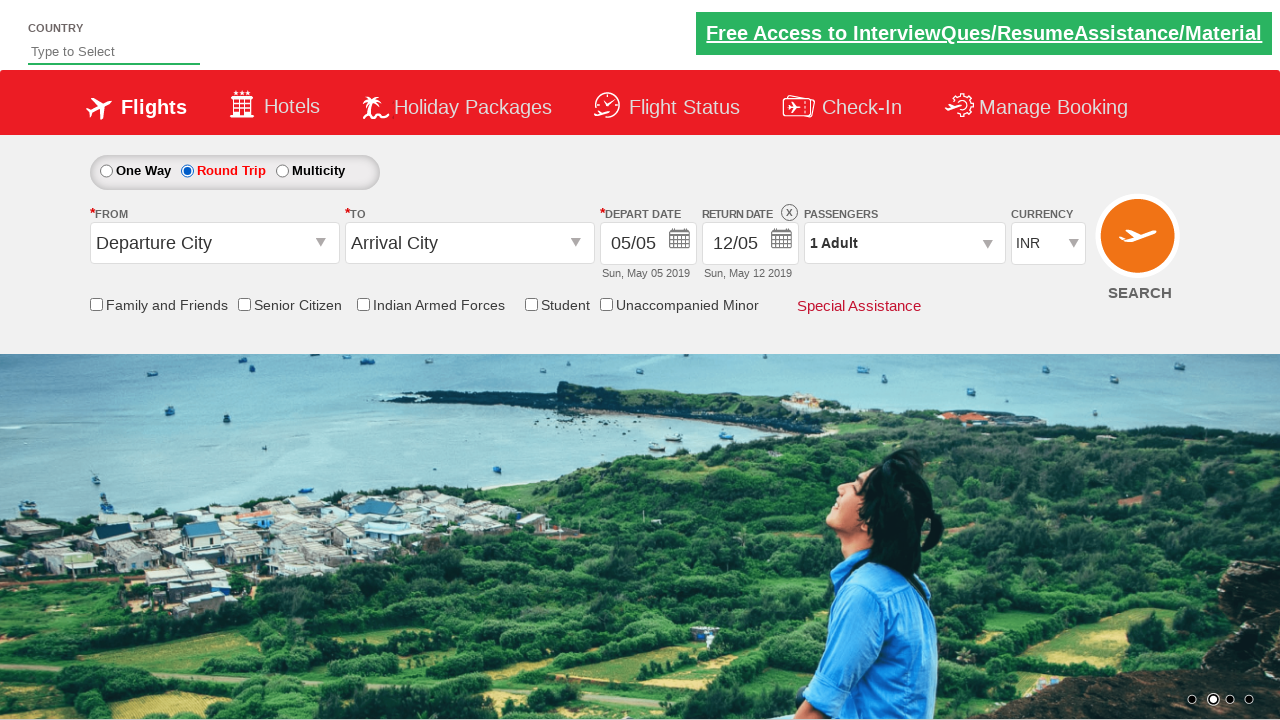

Verified calendar is enabled with opacity: 1
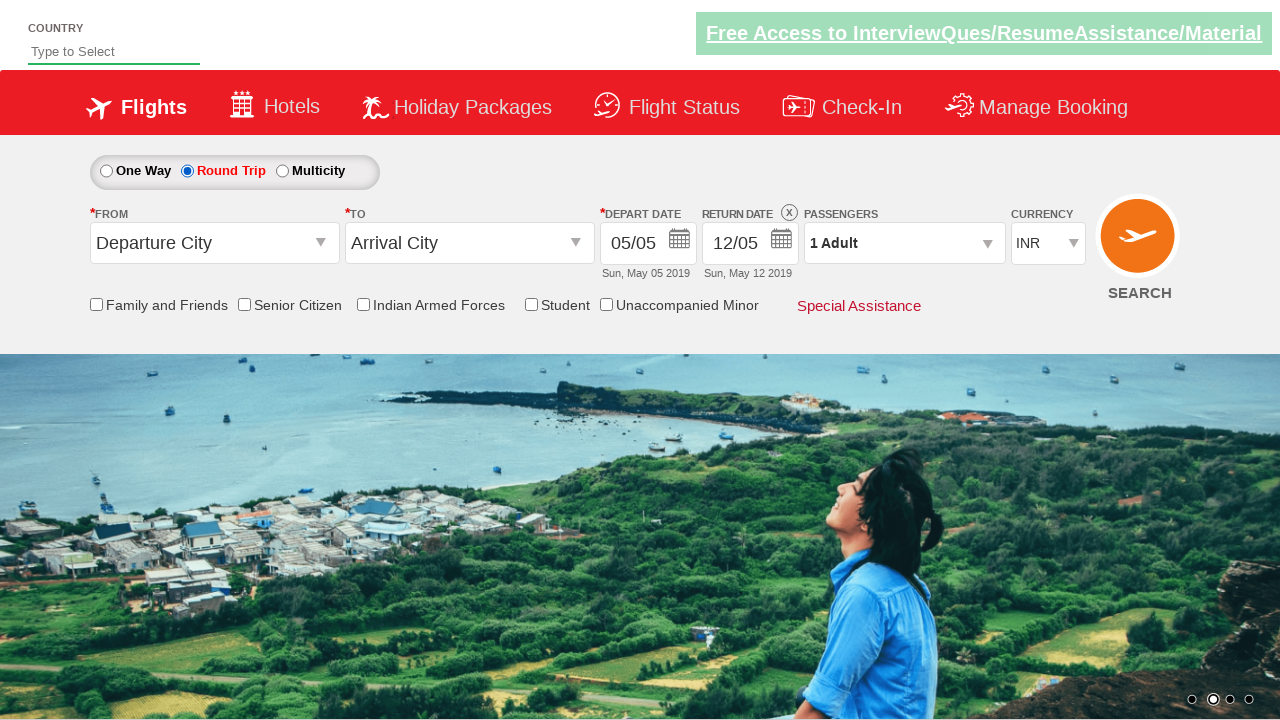

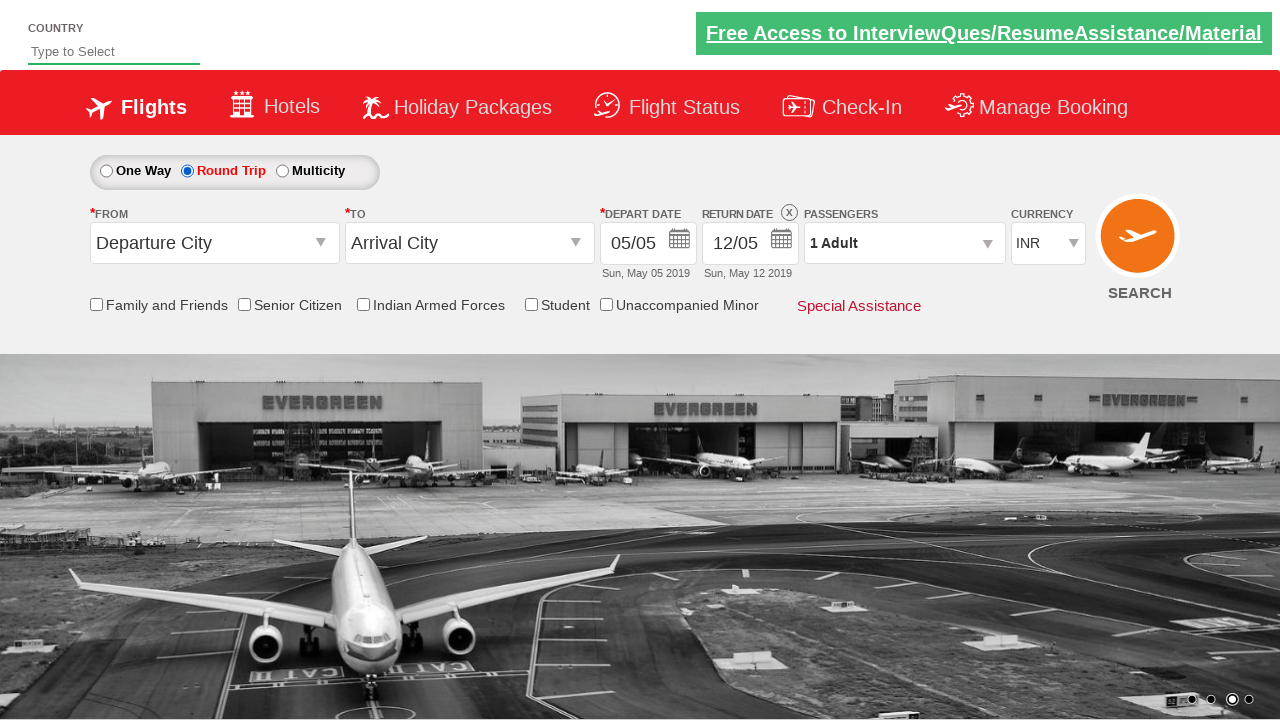